Tests double-click functionality by performing a double-click action on a "Copy Text" button on a test automation practice page

Starting URL: https://testautomationpractice.blogspot.com/

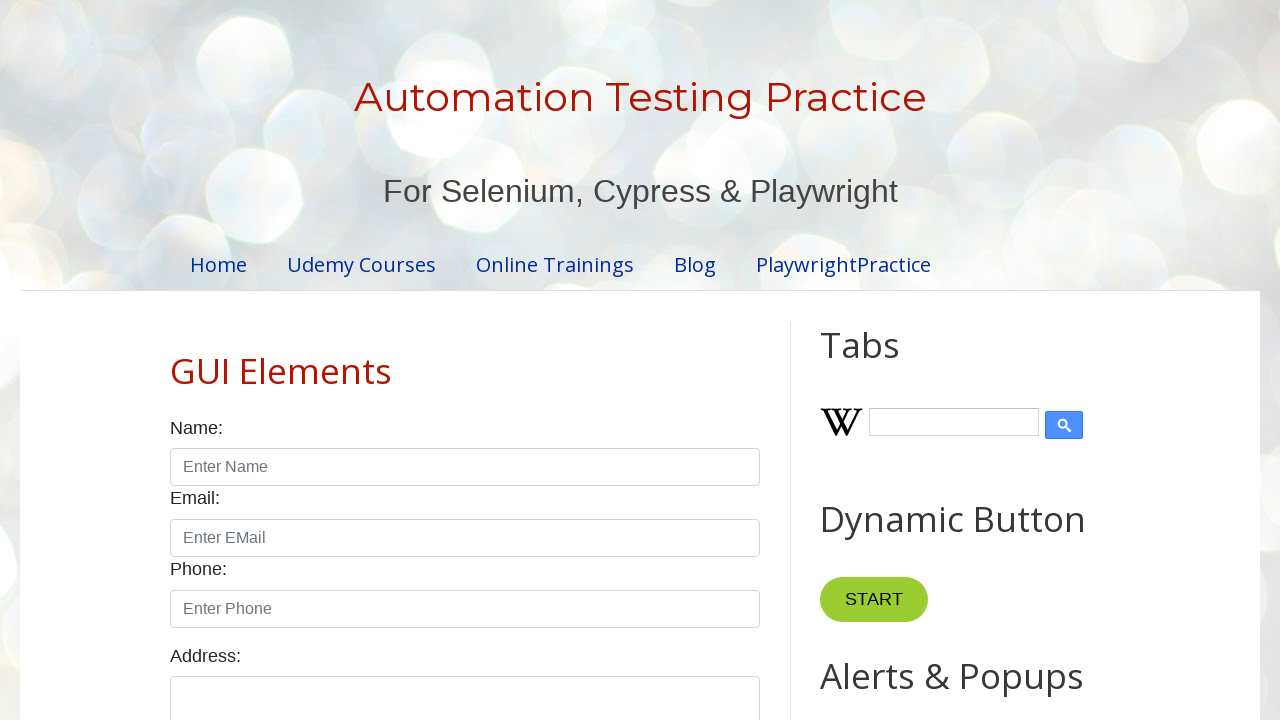

Navigated to test automation practice page
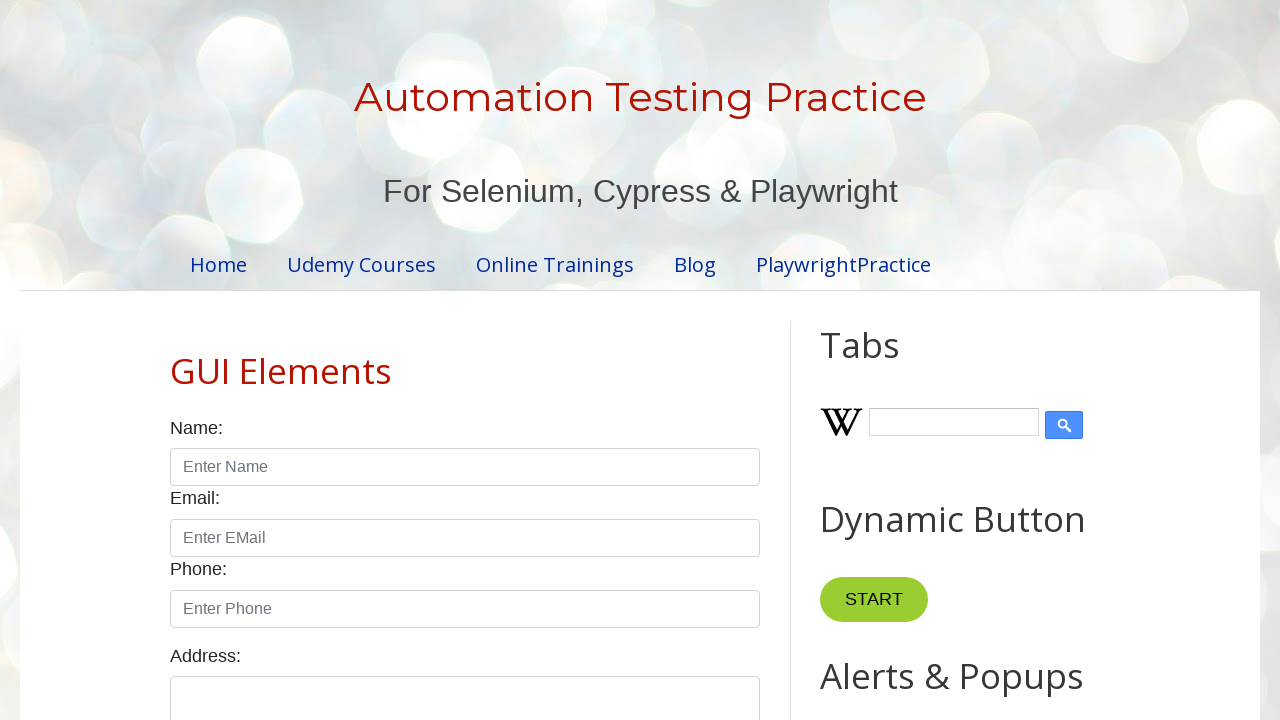

Double-clicked the 'Copy Text' button at (885, 360) on xpath=//button[normalize-space()='Copy Text']
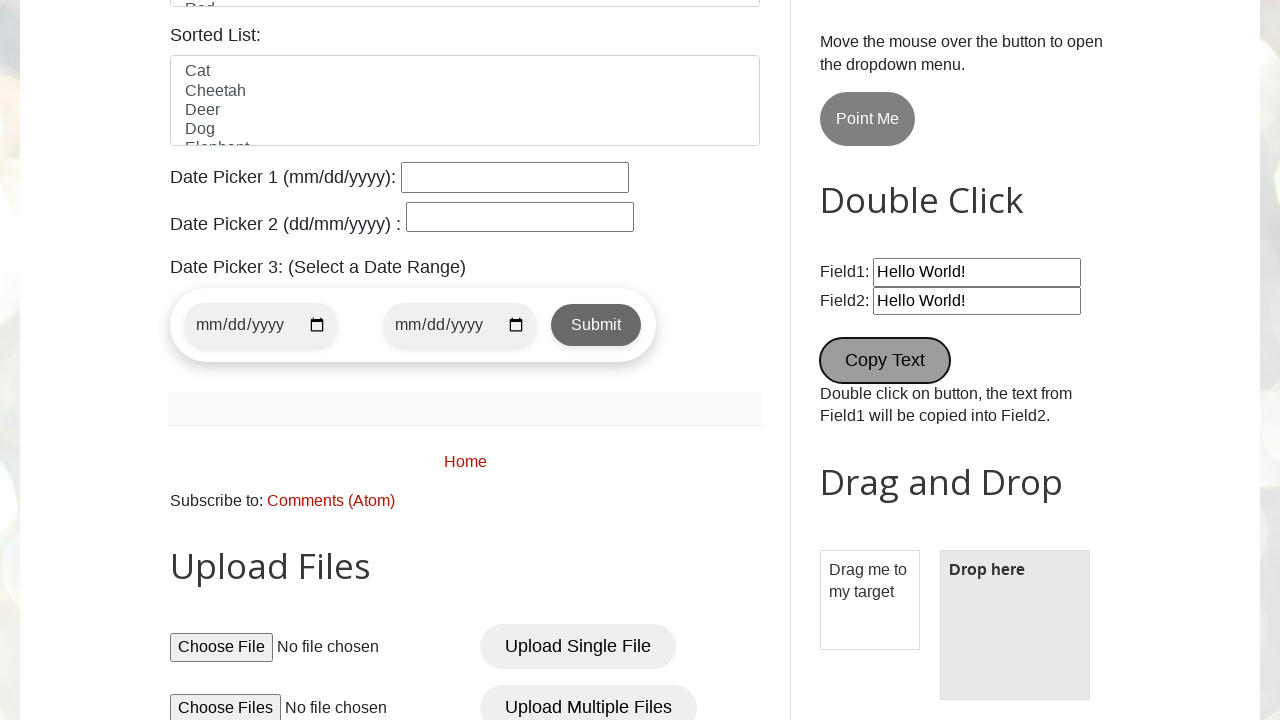

Waited 2 seconds for double-click action to complete
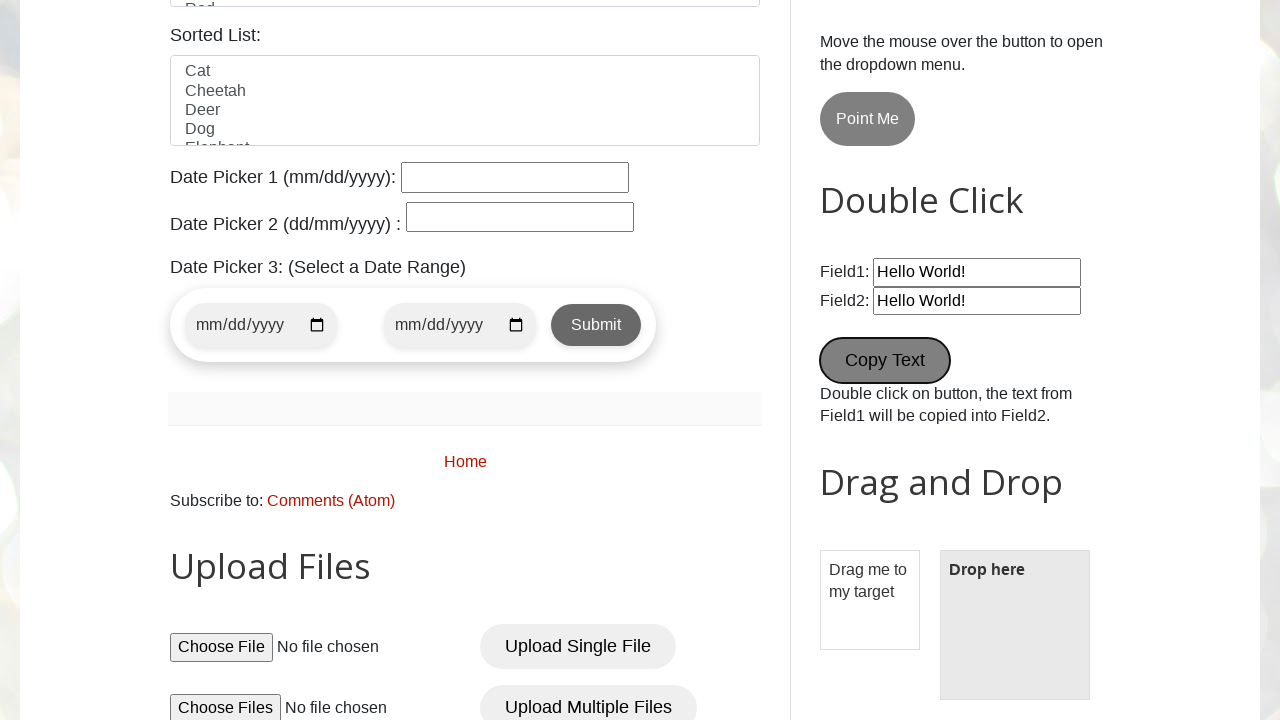

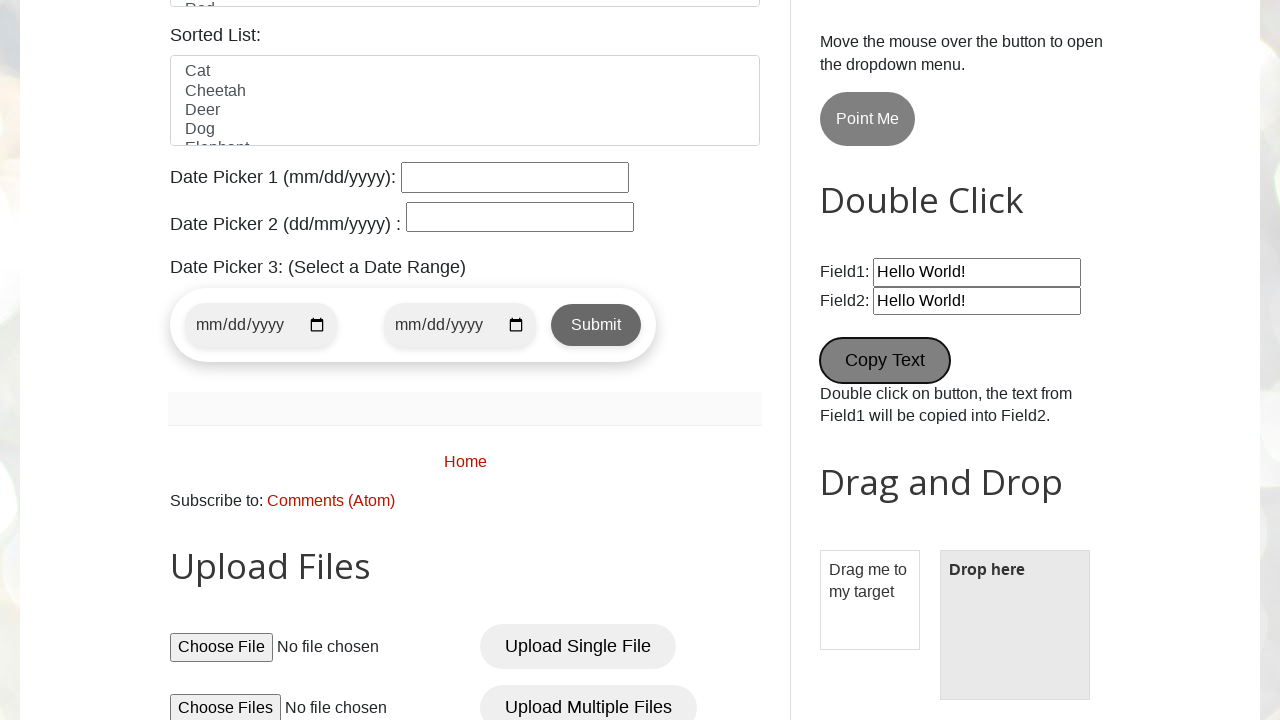